Navigates to a YouTube channel page, verifies subscriber count element is visible, then navigates to the channel's Shorts section and verifies short videos are displayed.

Starting URL: https://www.youtube.com/@Onevilage

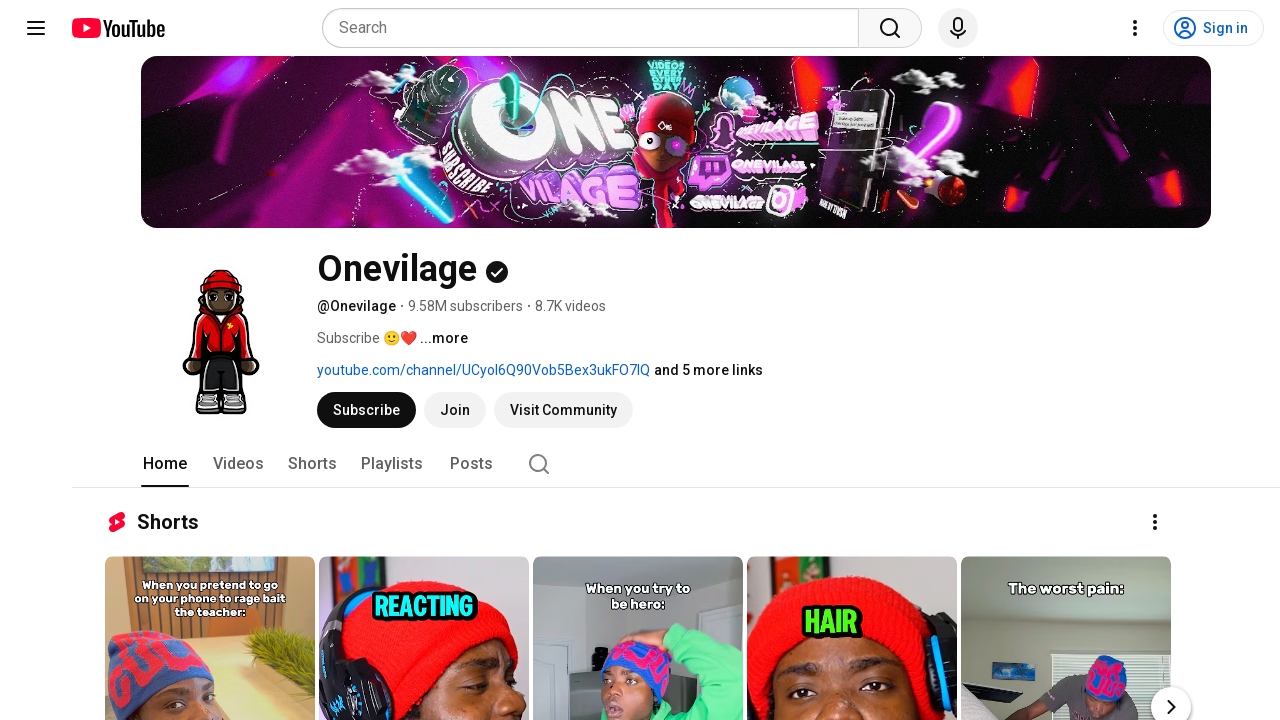

Waited for subscriber count element to be visible on channel page
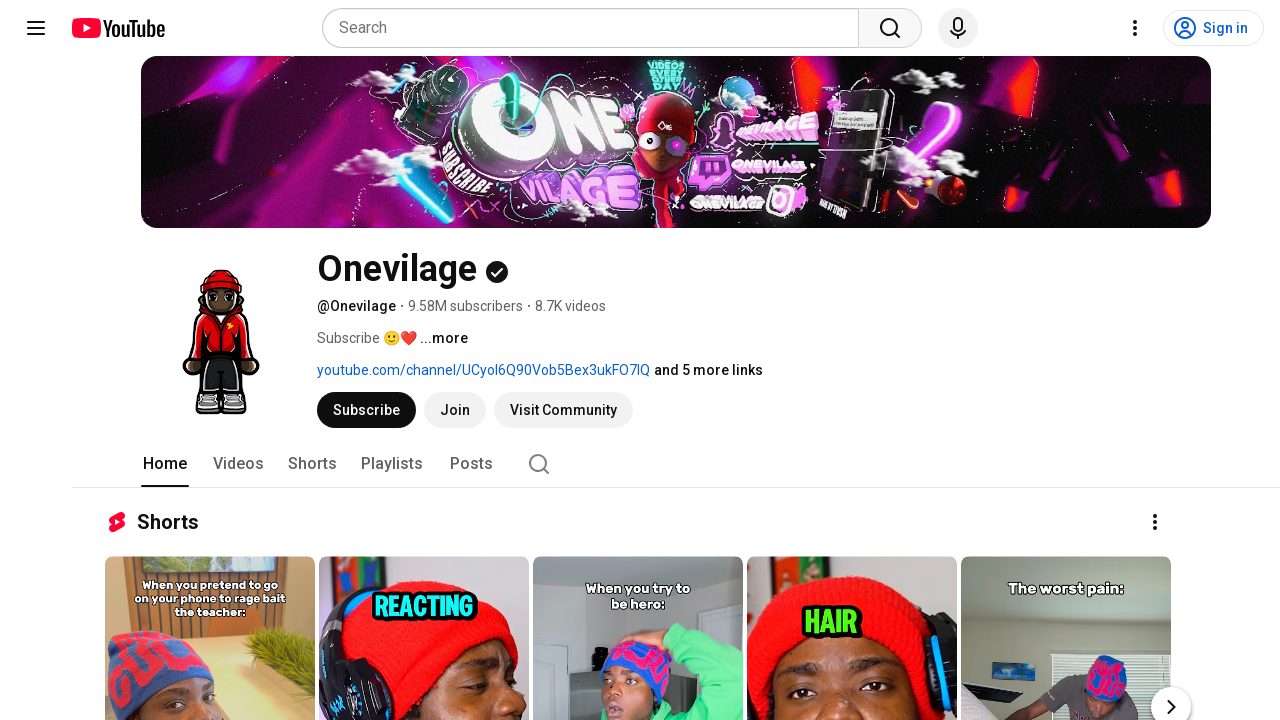

Navigated to channel's Shorts section
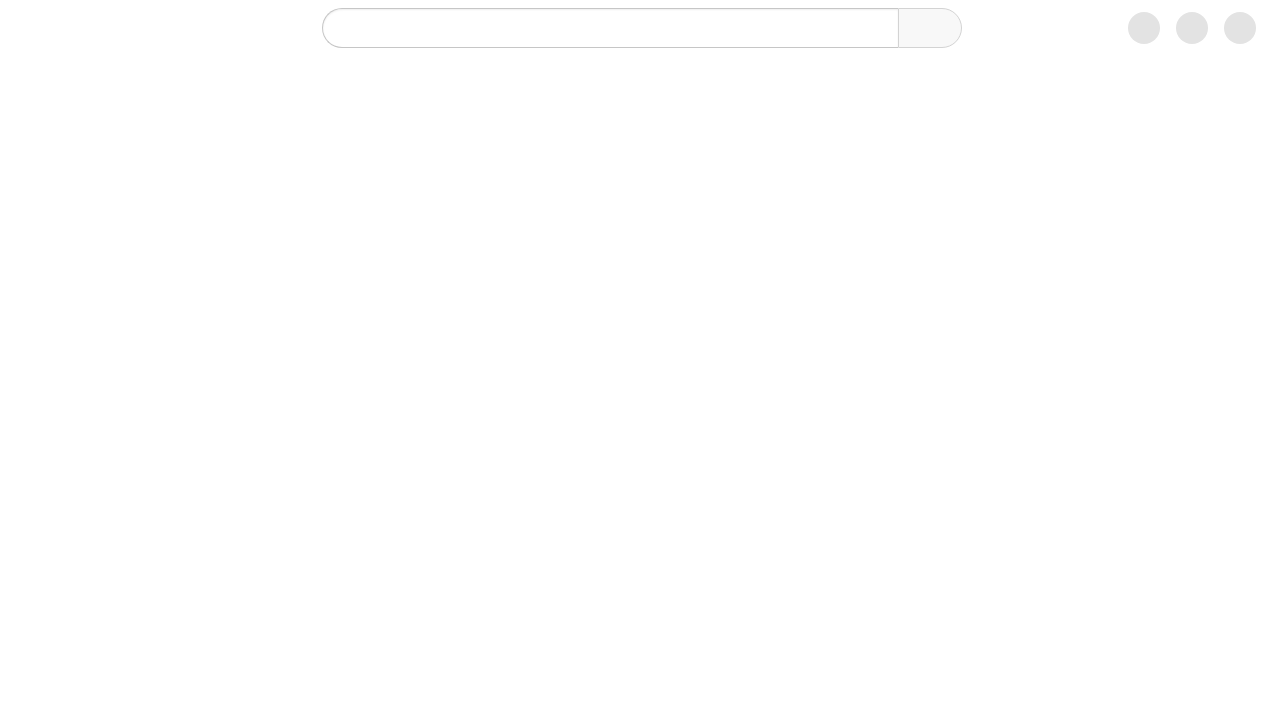

Waited for short videos to load on Shorts page
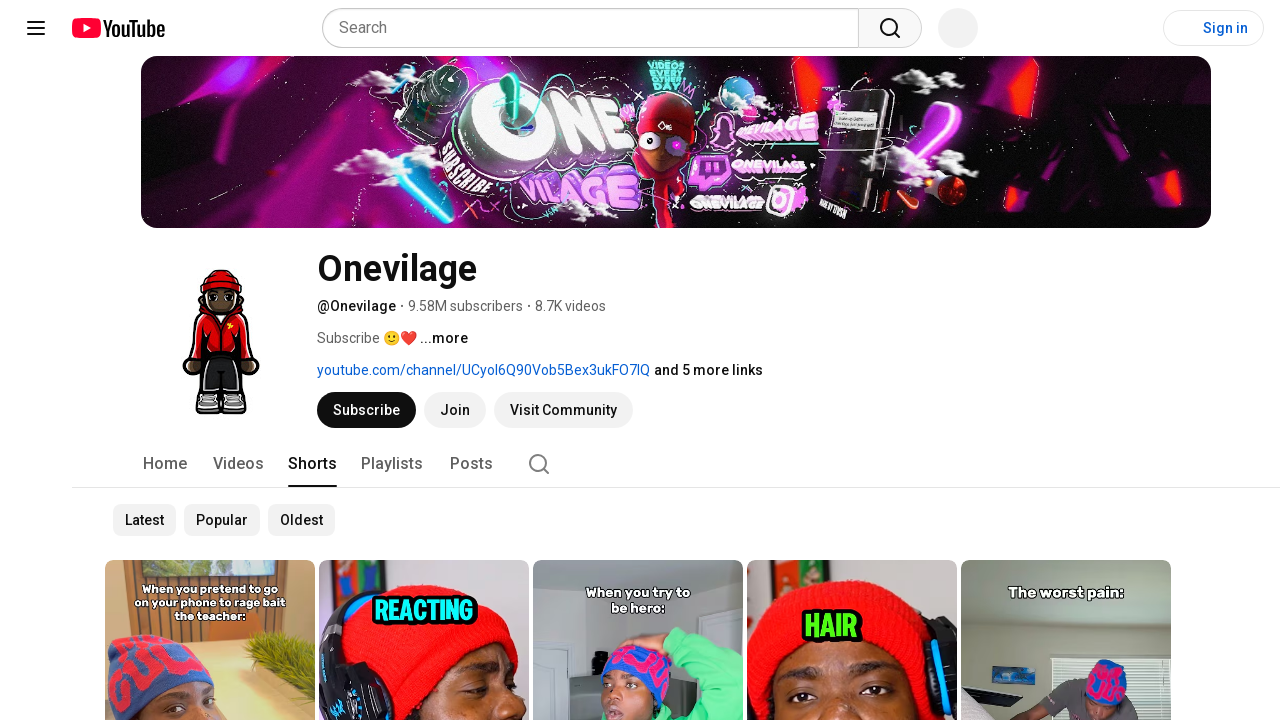

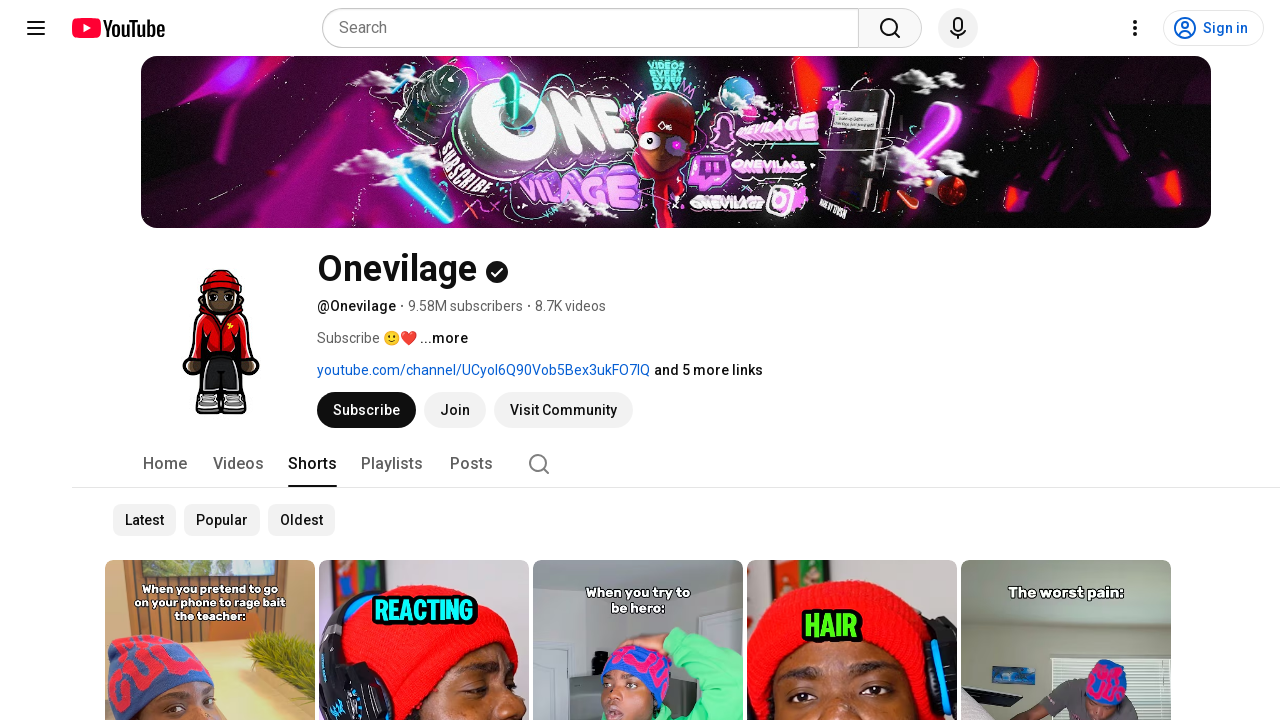